Tests JavaScript confirmation alert by clicking the confirm button, accepting the alert, and verifying the confirmation message is displayed

Starting URL: http://practice.cydeo.com/javascript_alerts

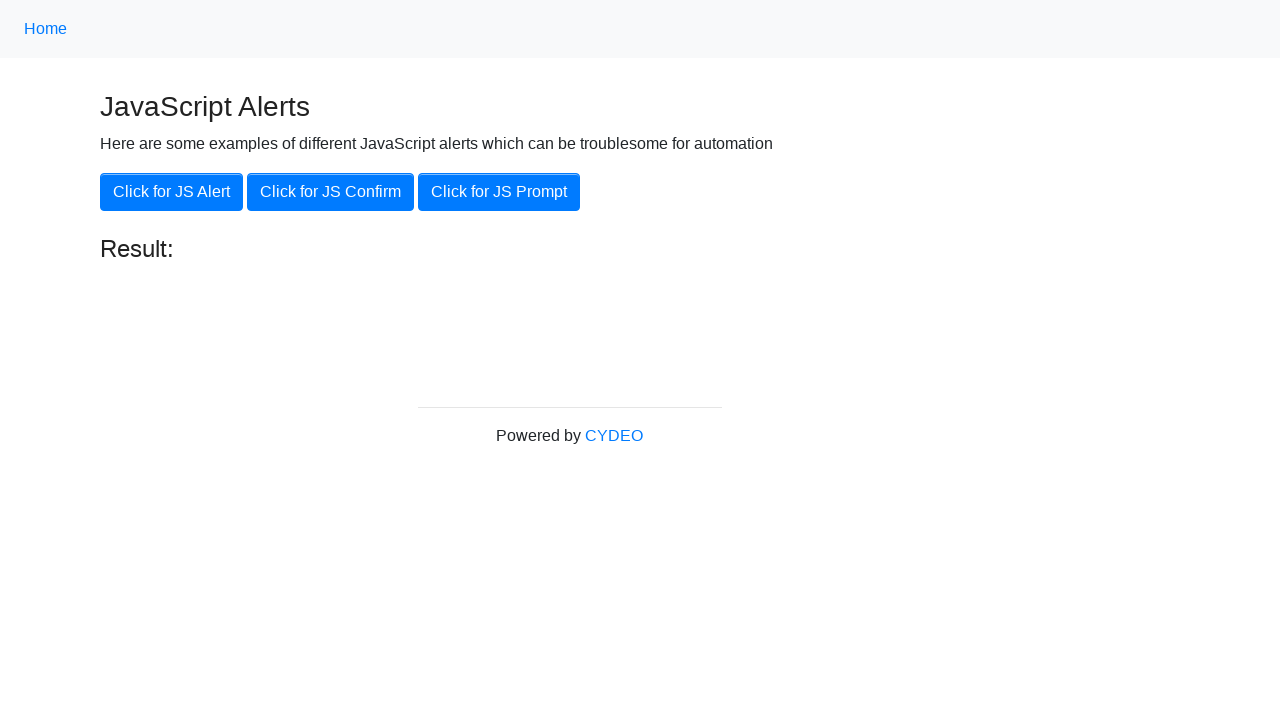

Set up dialog handler to accept confirmation alerts
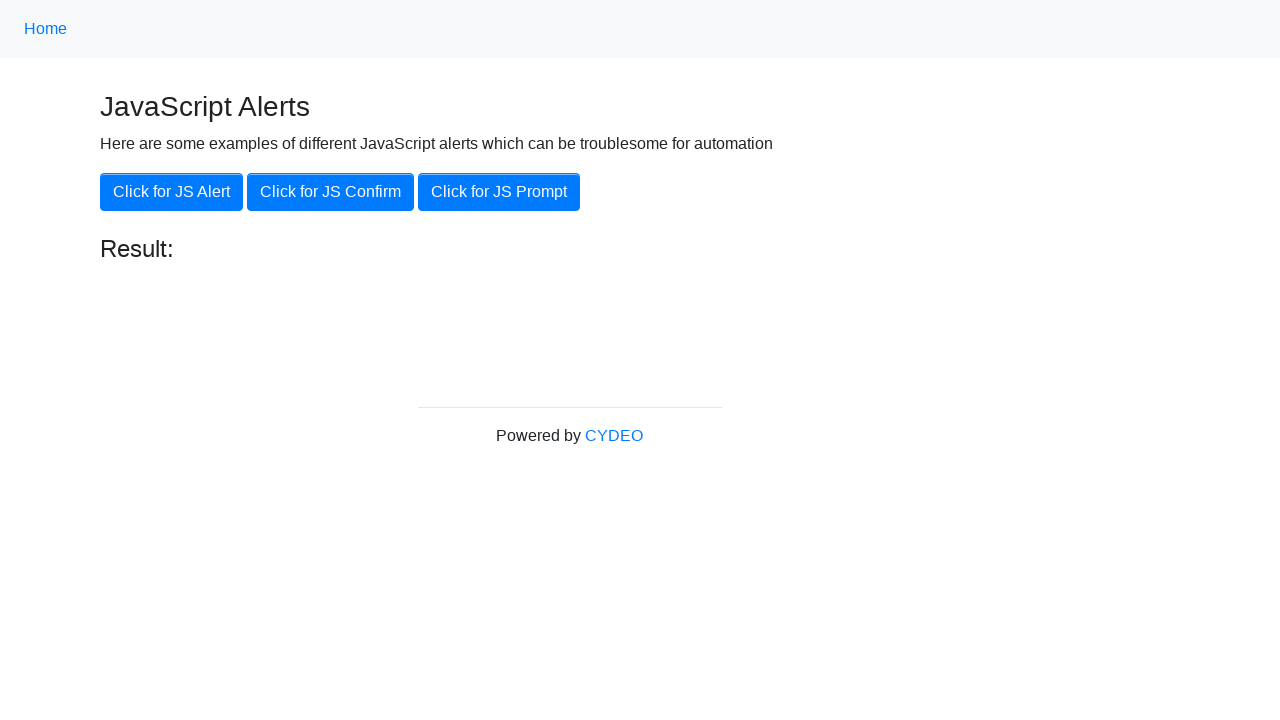

Clicked the 'Click for JS Confirm' button at (330, 192) on xpath=//button[.='Click for JS Confirm']
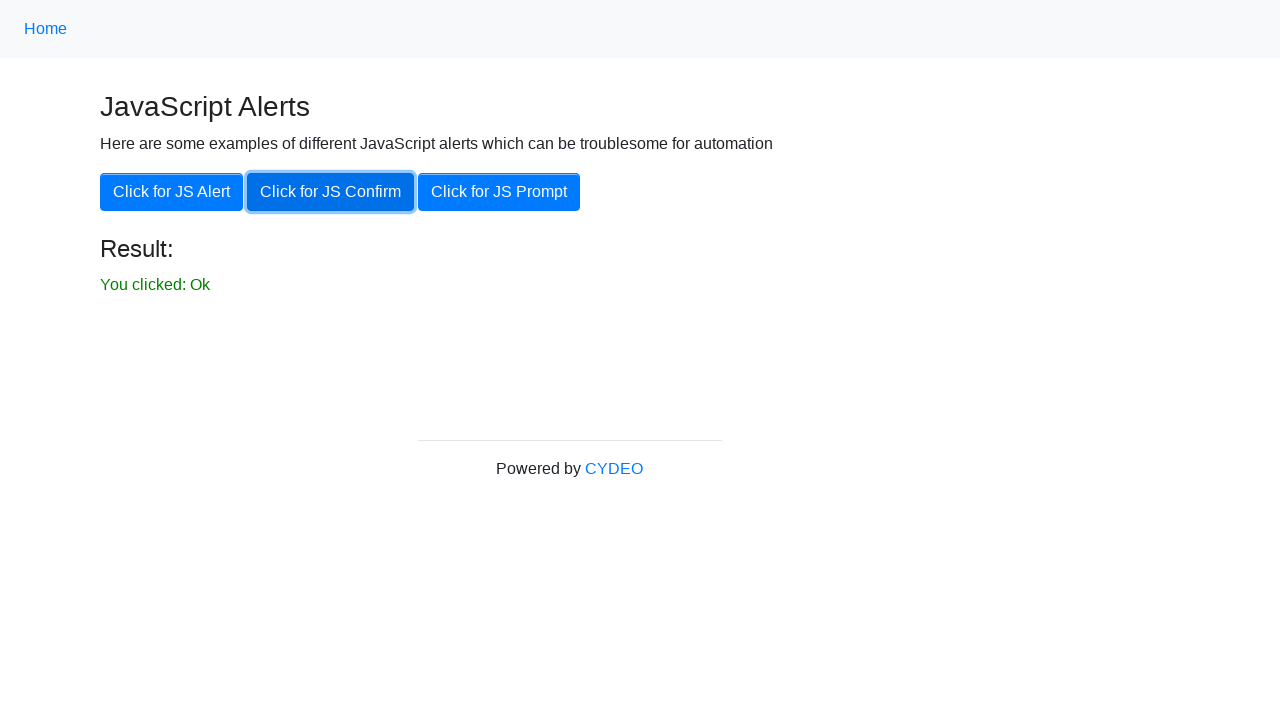

Result text element became visible after accepting confirmation alert
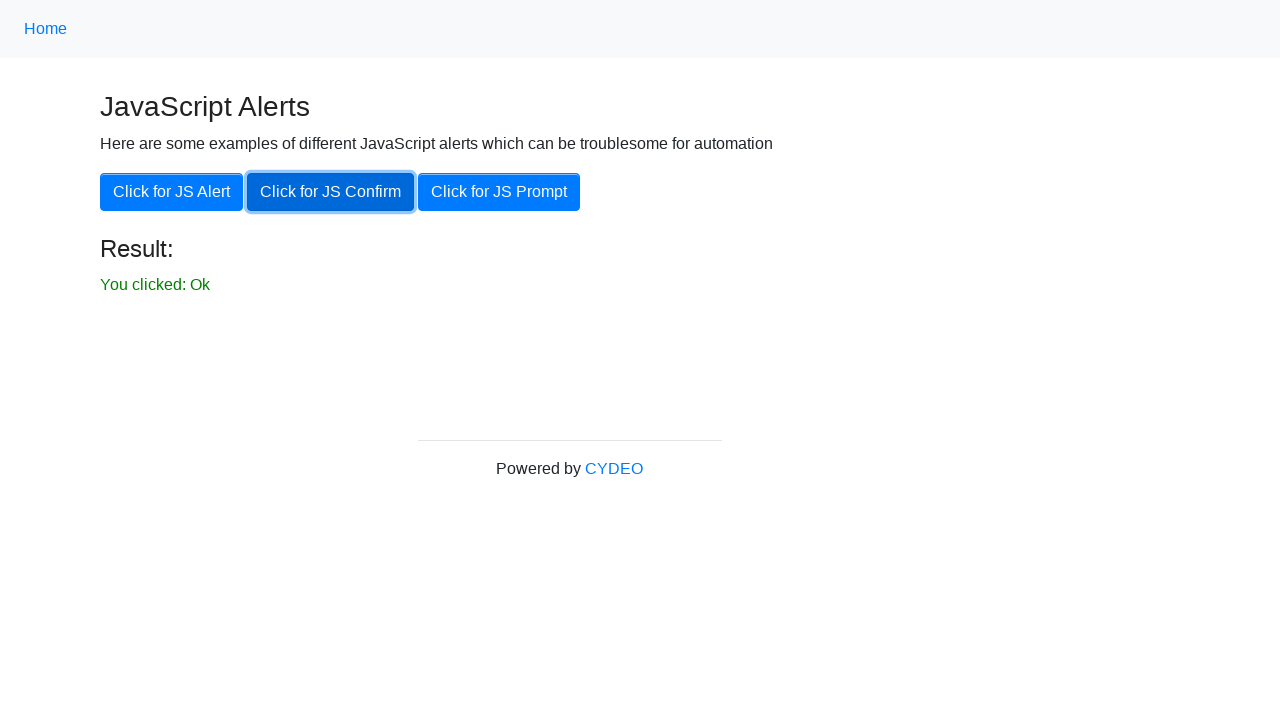

Verified confirmation message 'You clicked: Ok' is displayed
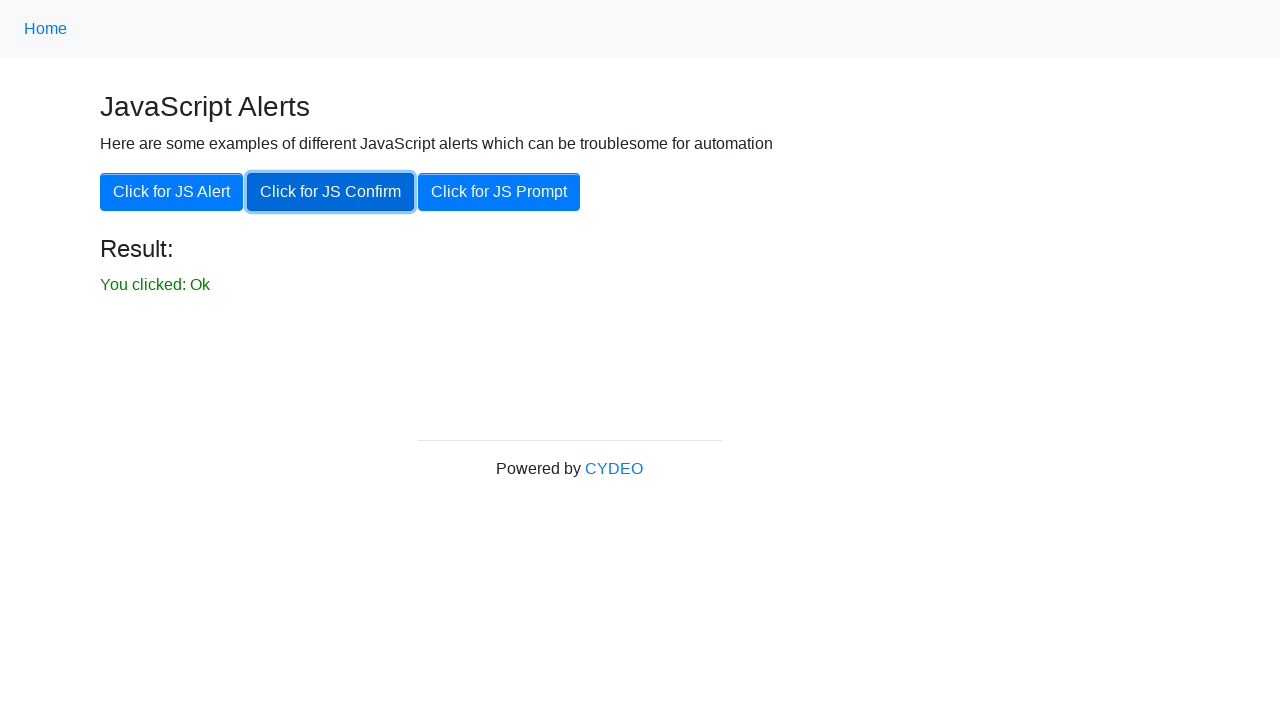

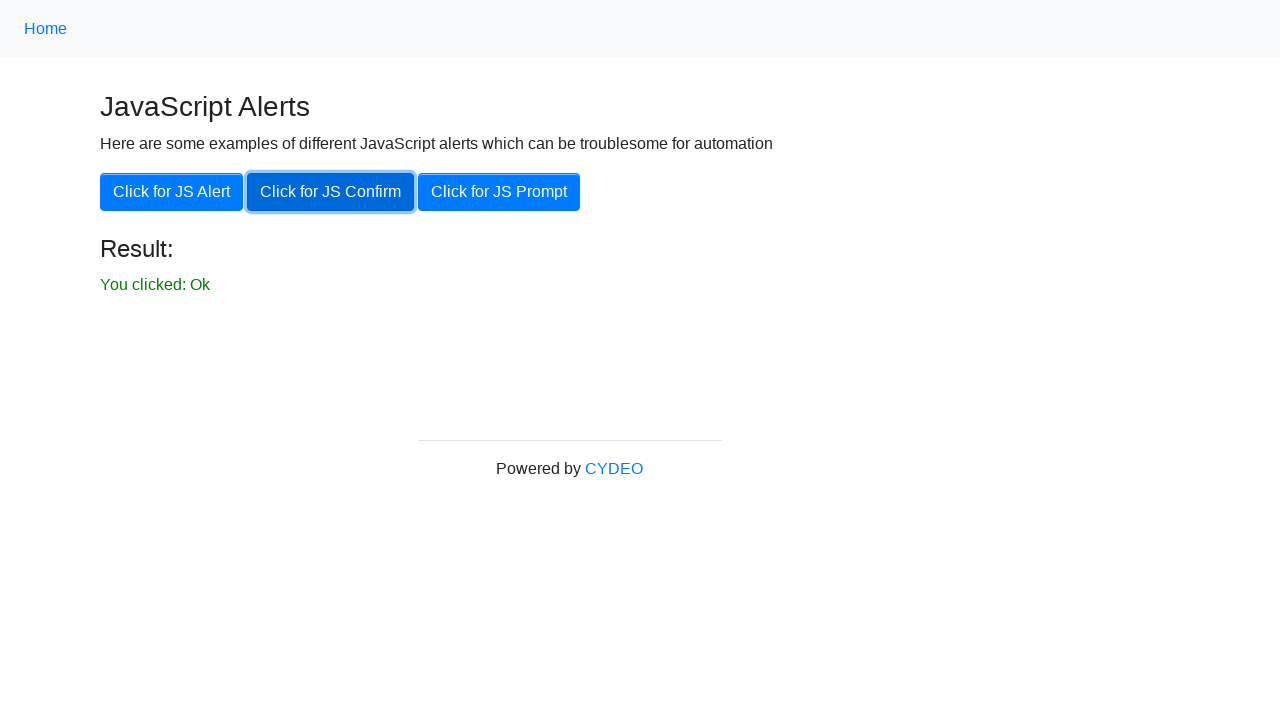